Tests navigation on the Selenium Jupiter documentation page by verifying the "About" link is visible and clicking on it

Starting URL: https://bonigarcia.github.io/selenium-jupiter/

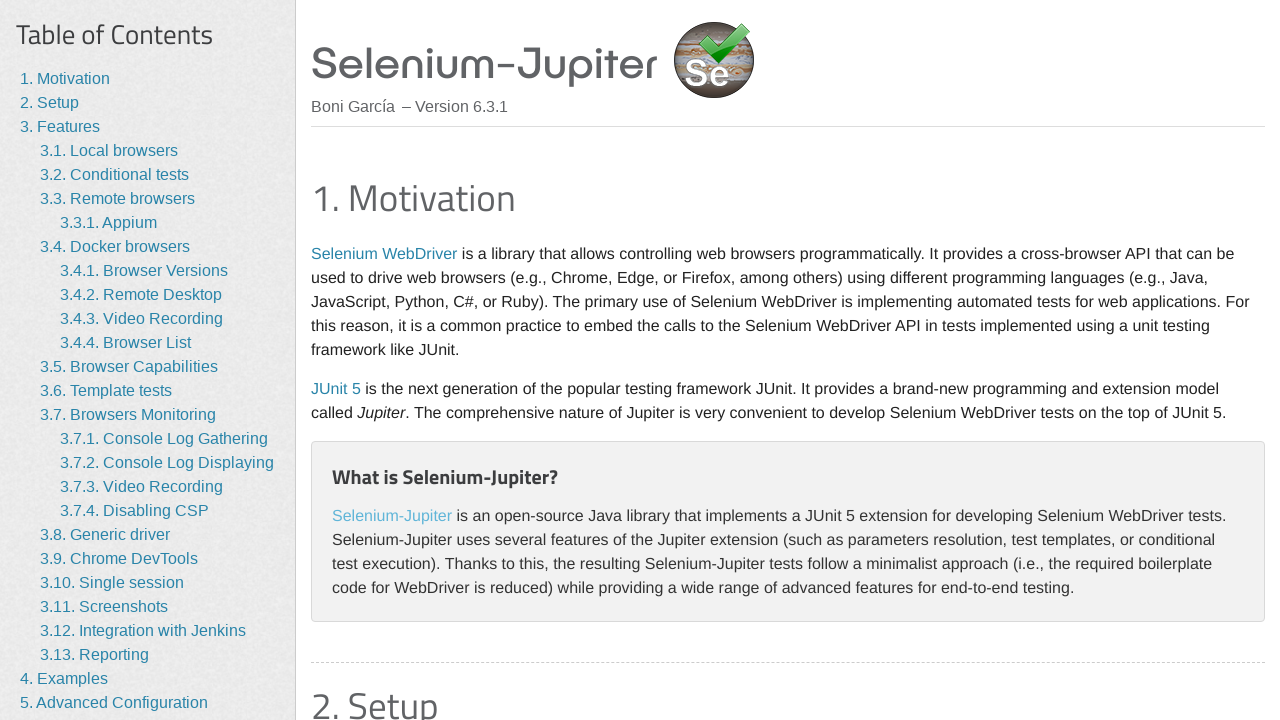

About link is visible on Selenium Jupiter documentation page
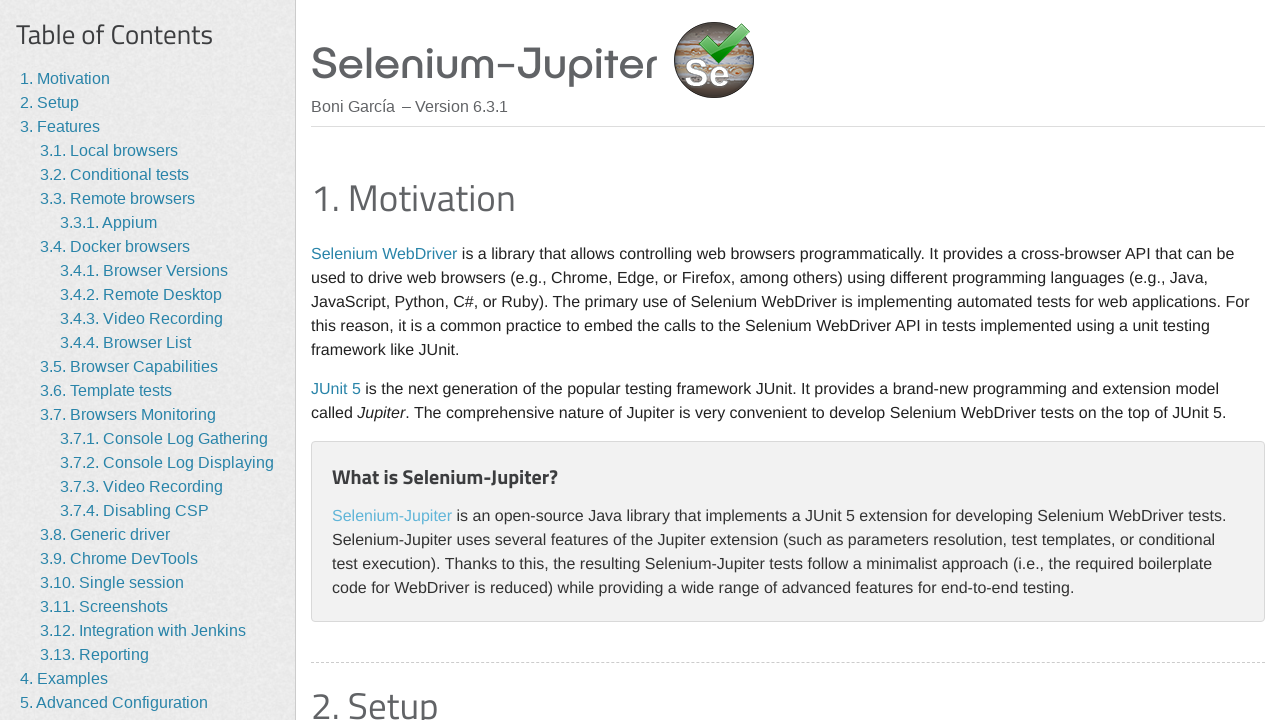

Clicked on the About link at (54, 677) on internal:role=link[name="About"i]
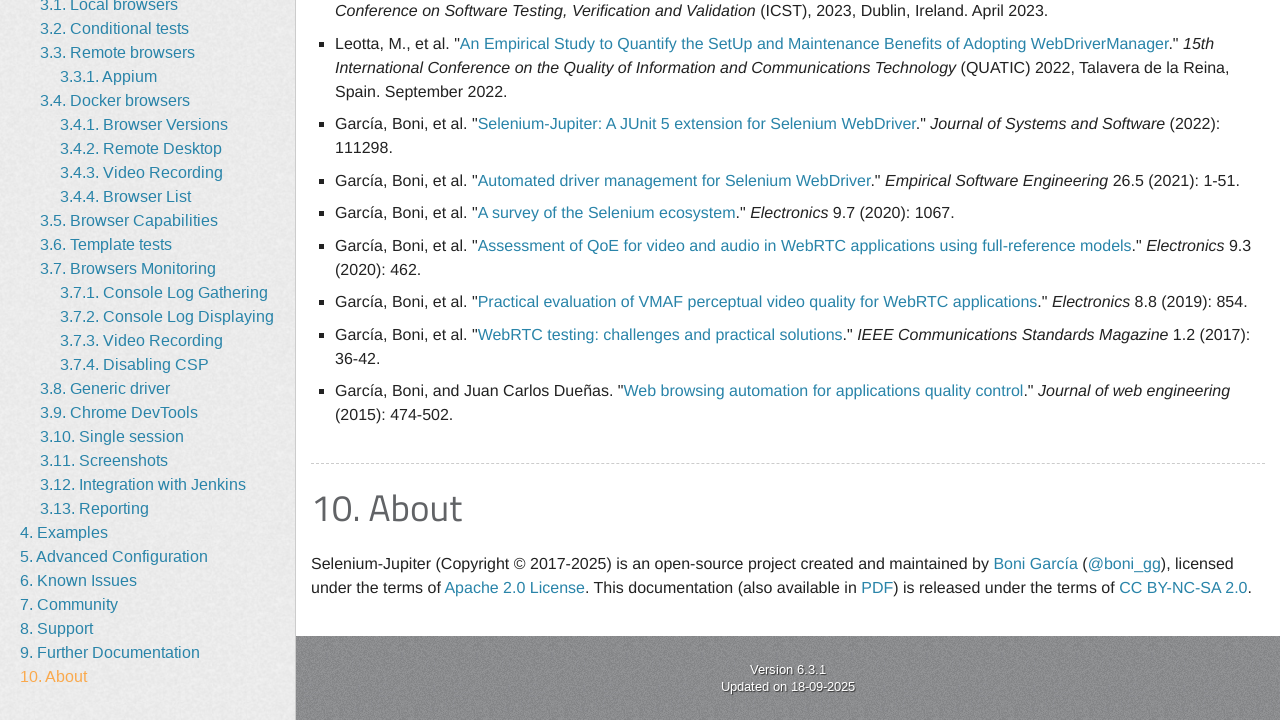

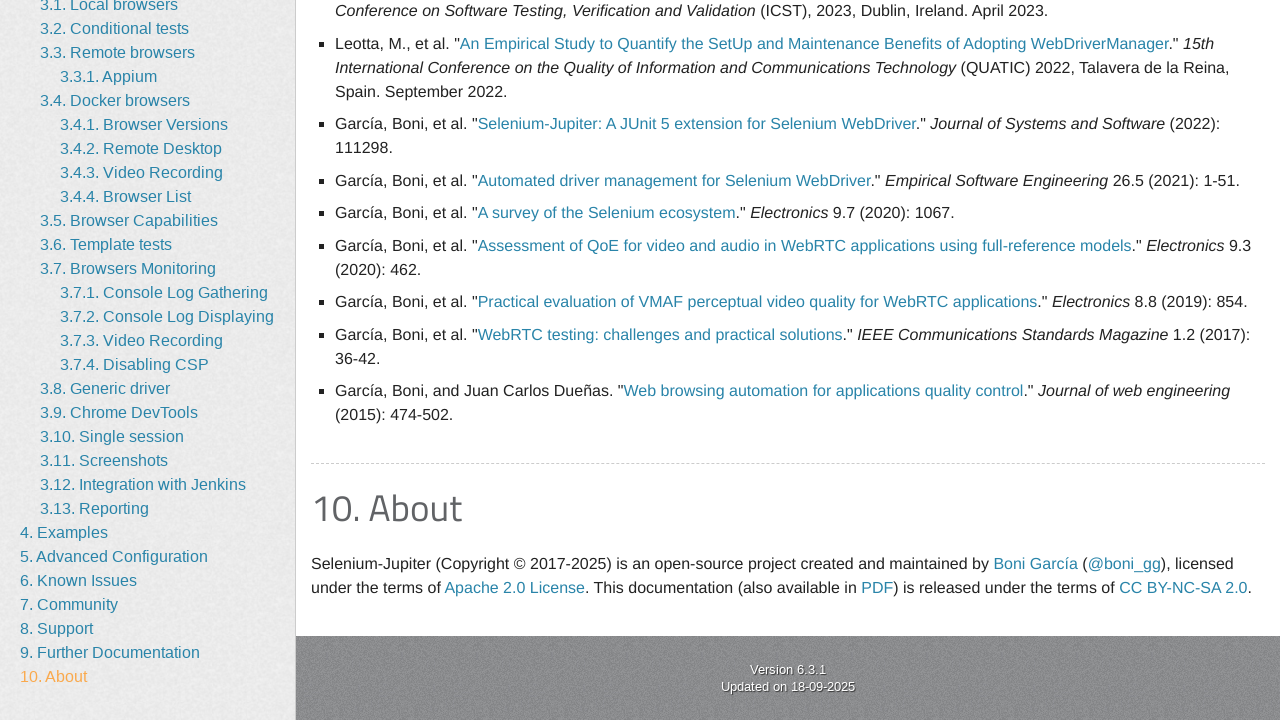